Navigates to the iHerb Saudi Arabia homepage and waits for the page to load.

Starting URL: https://sa.iherb.com/

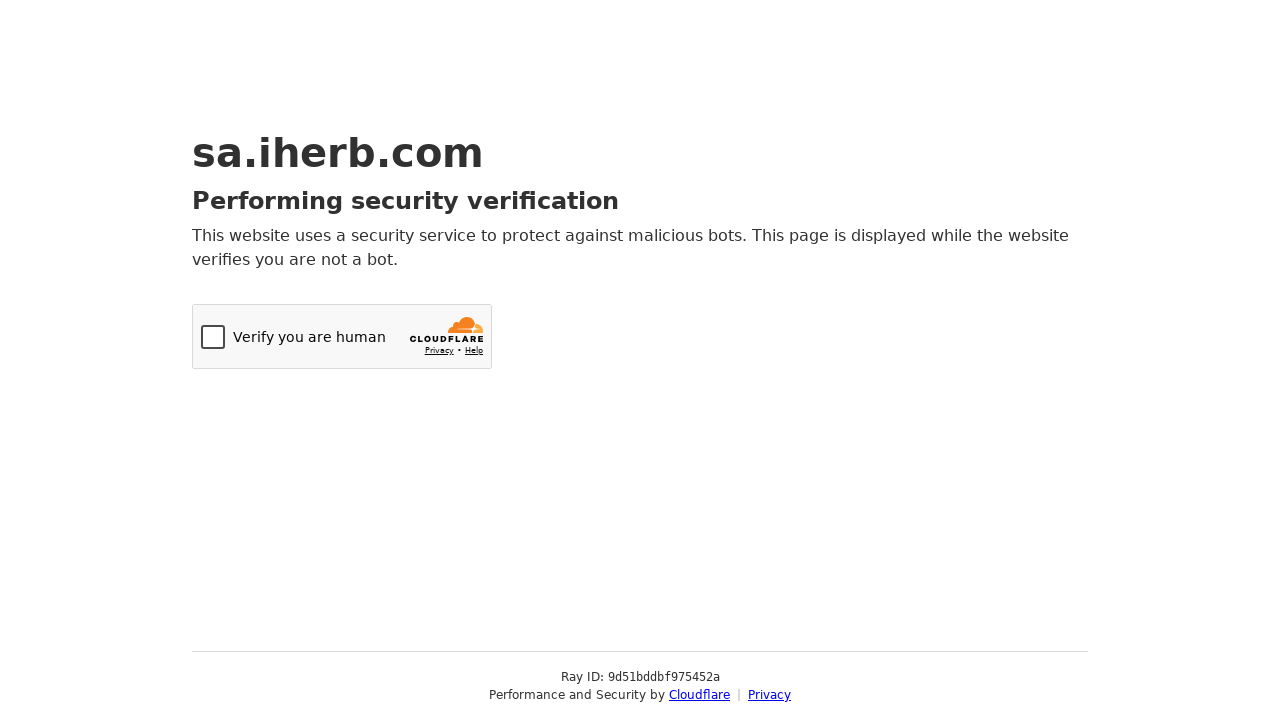

Navigated to iHerb Saudi Arabia homepage
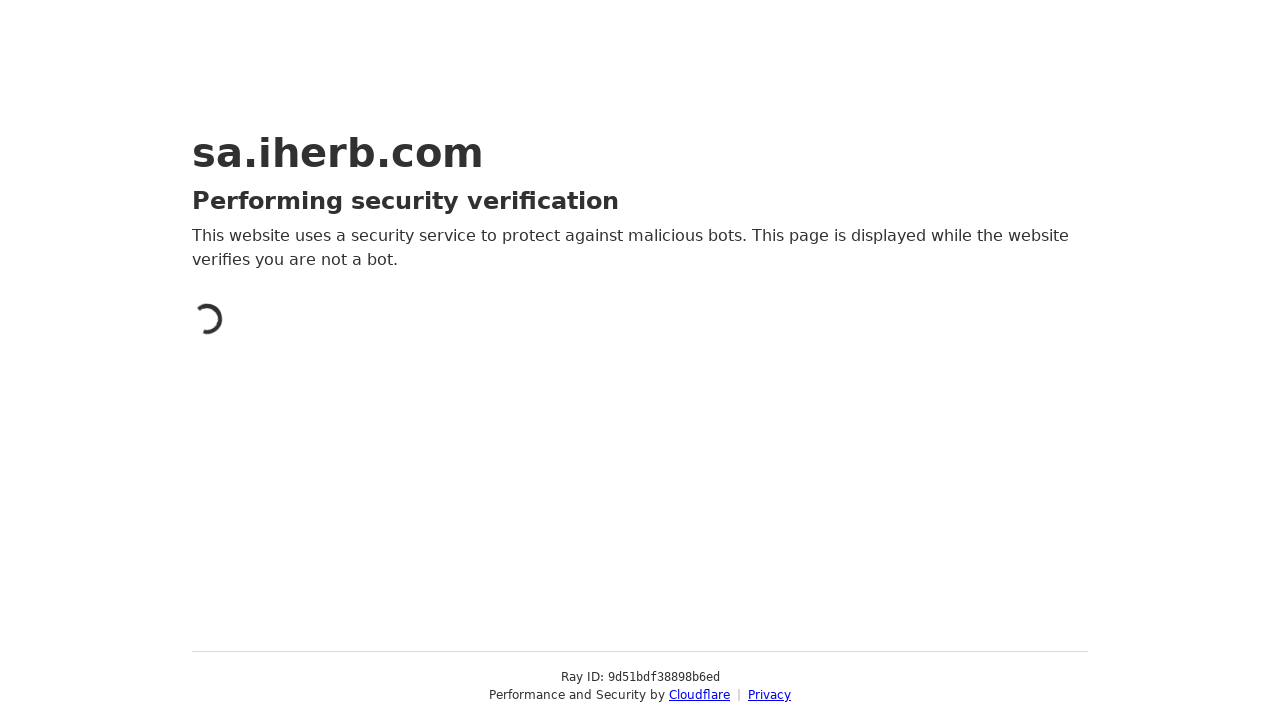

Page DOM content fully loaded
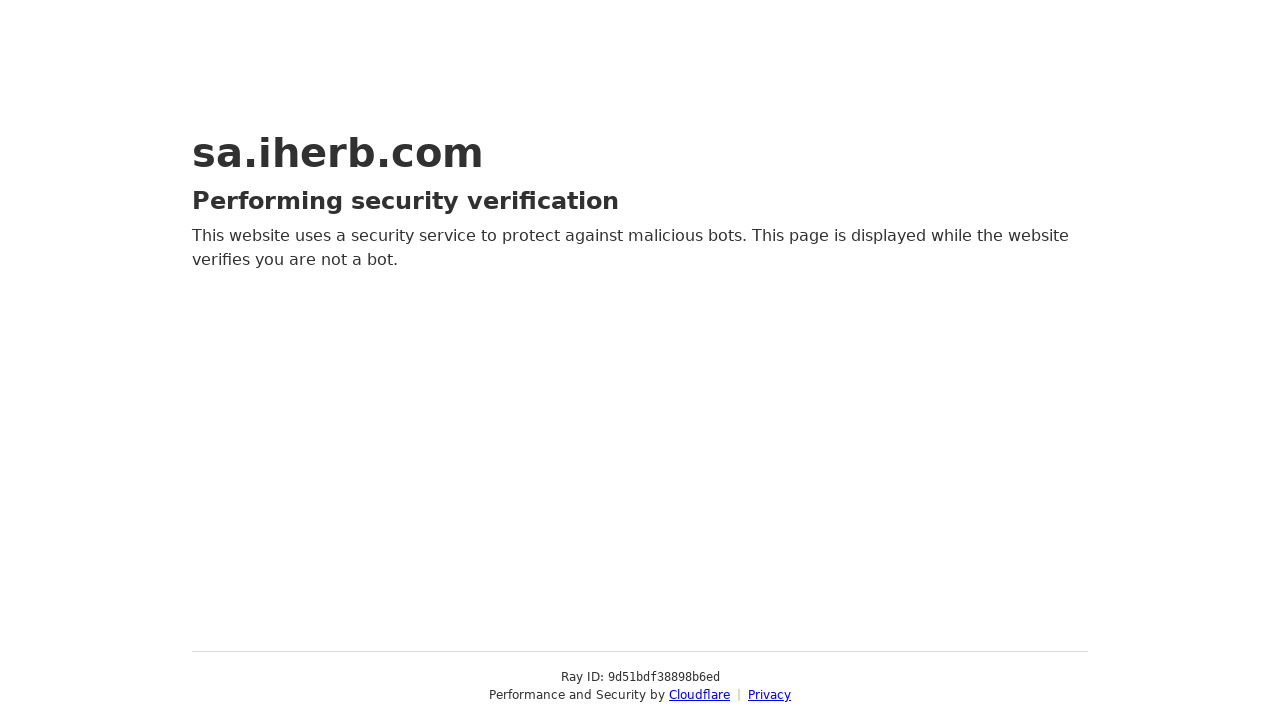

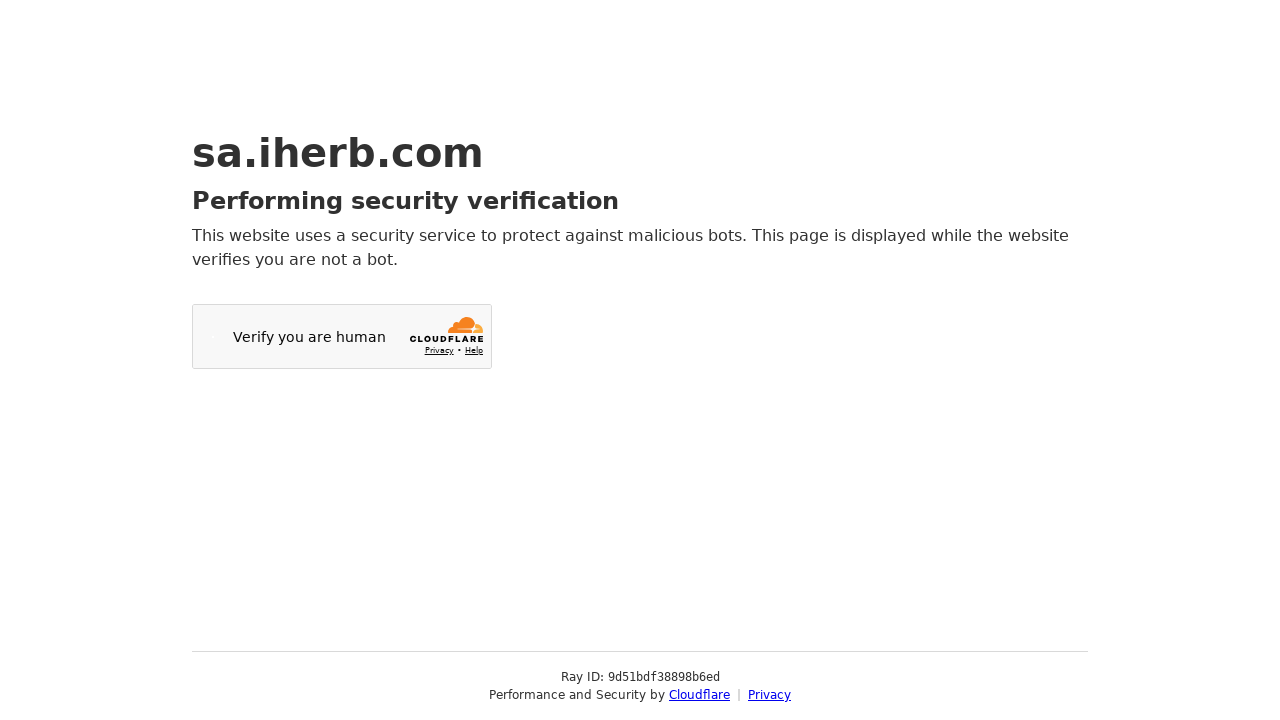